Tests popup validations by hiding and showing a text element, filling a name field, clicking a confirm button to trigger a dialog, and hovering over an element.

Starting URL: https://rahulshettyacademy.com/AutomationPractice/

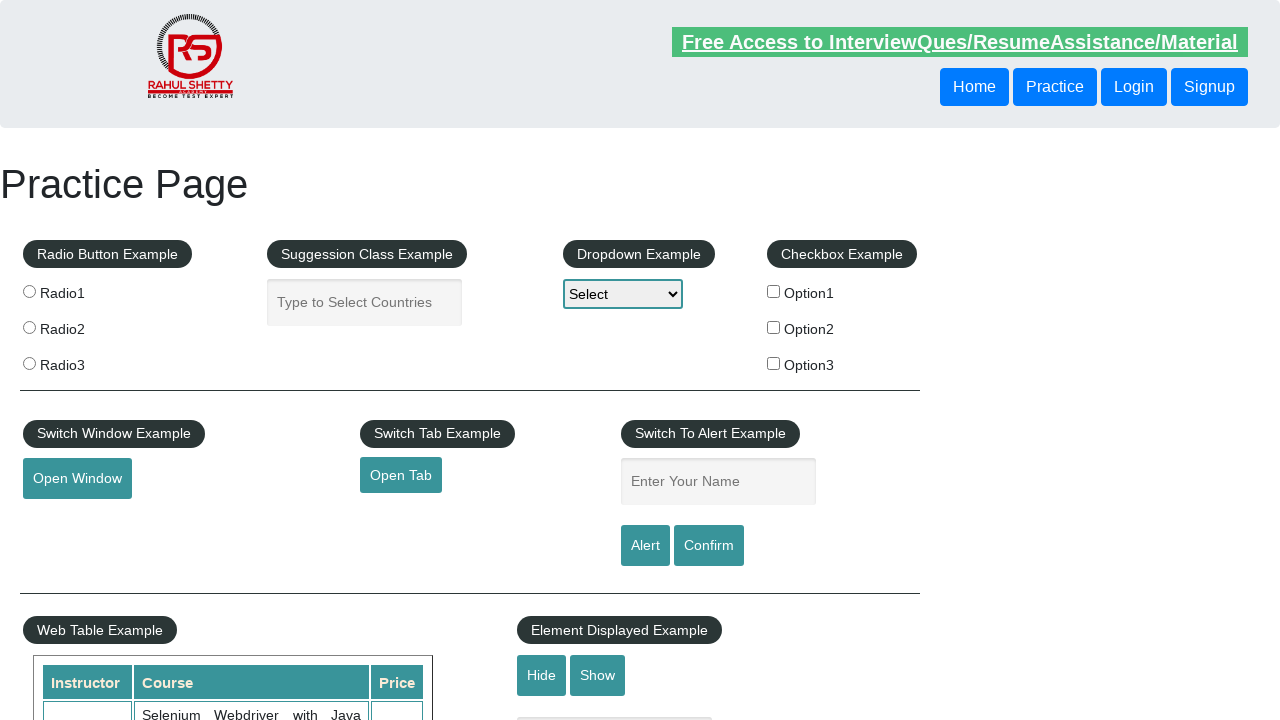

Waited for displayed text element to be visible
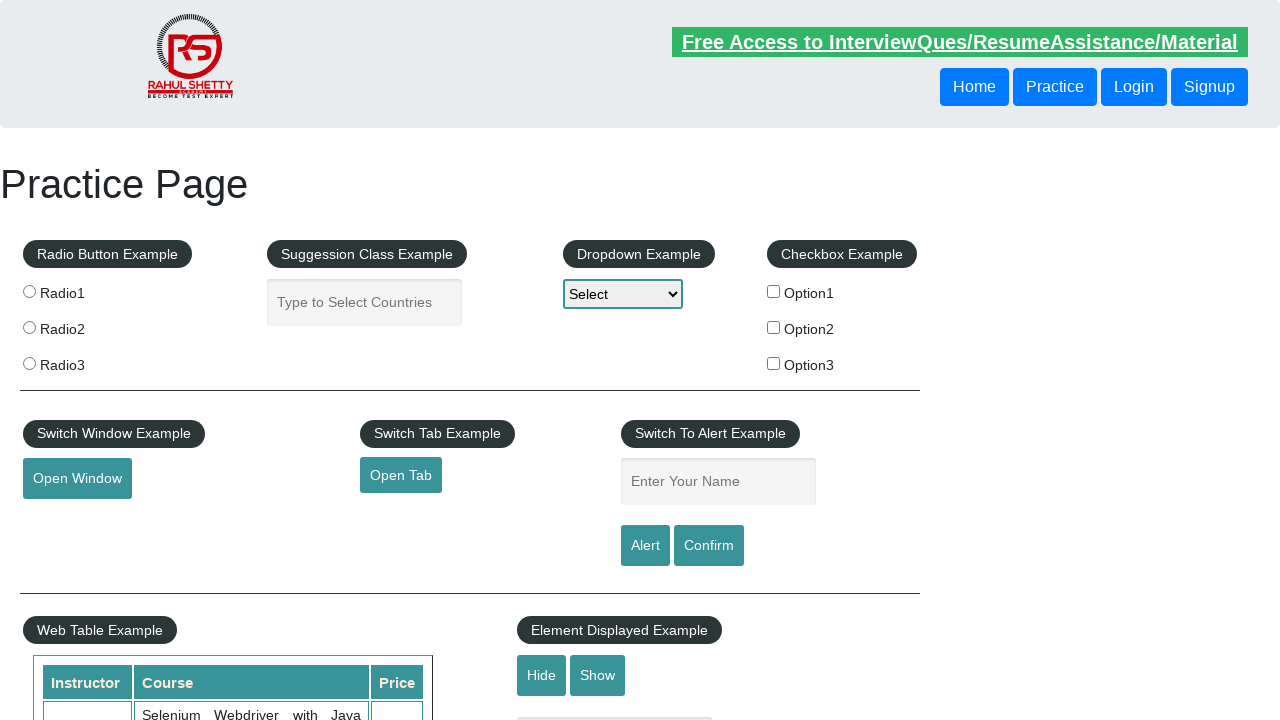

Verified that displayed text element is initially visible
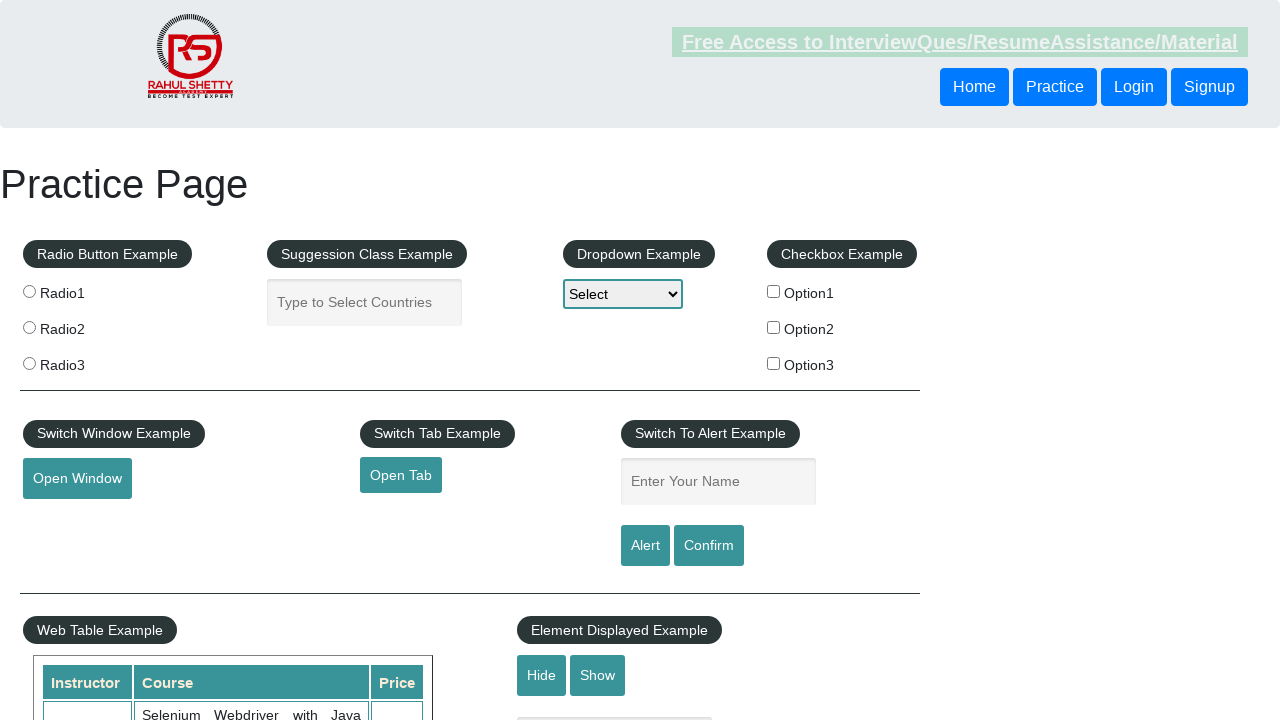

Clicked hide button to hide the text element at (542, 675) on #hide-textbox
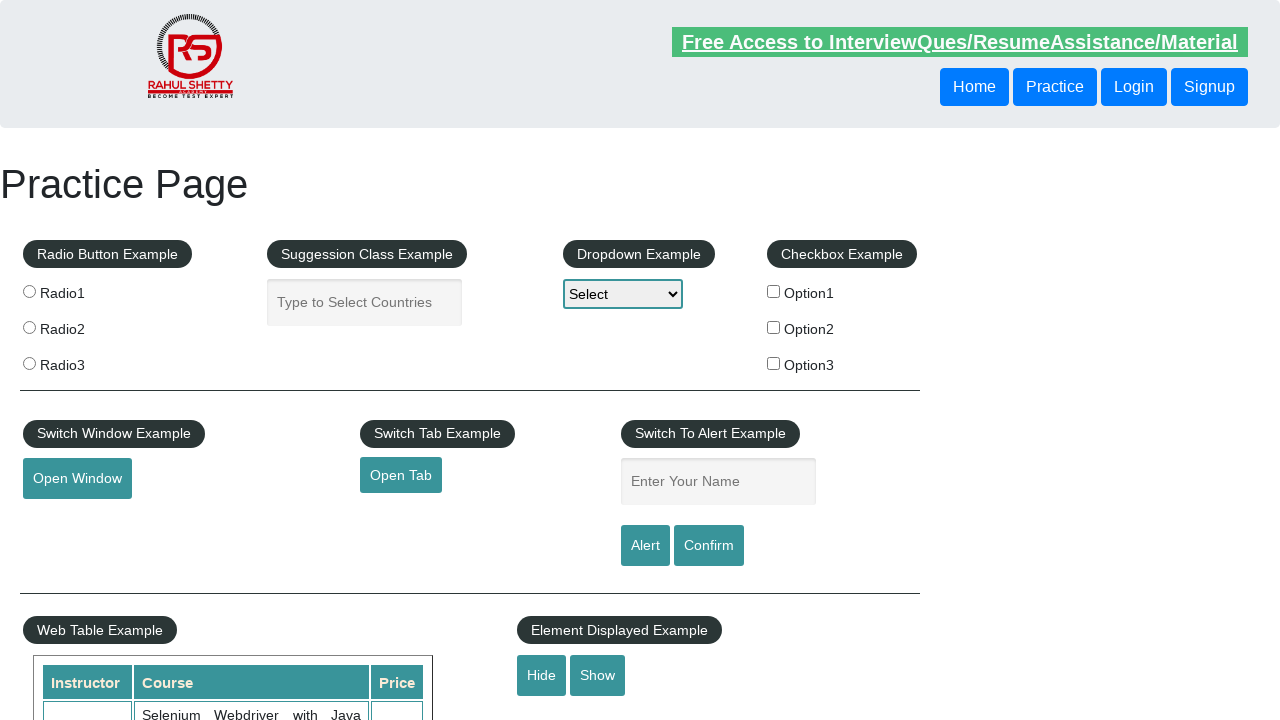

Verified that displayed text element is now hidden
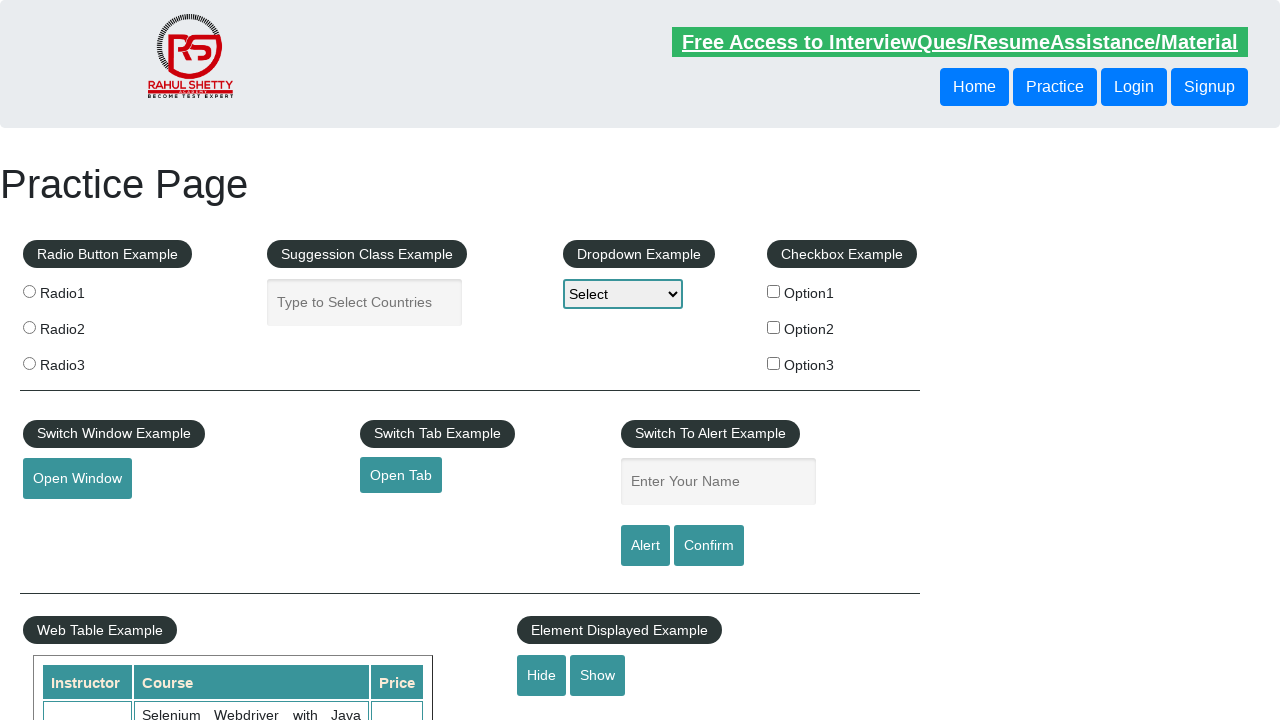

Clicked show button to display the text element again at (598, 675) on #show-textbox
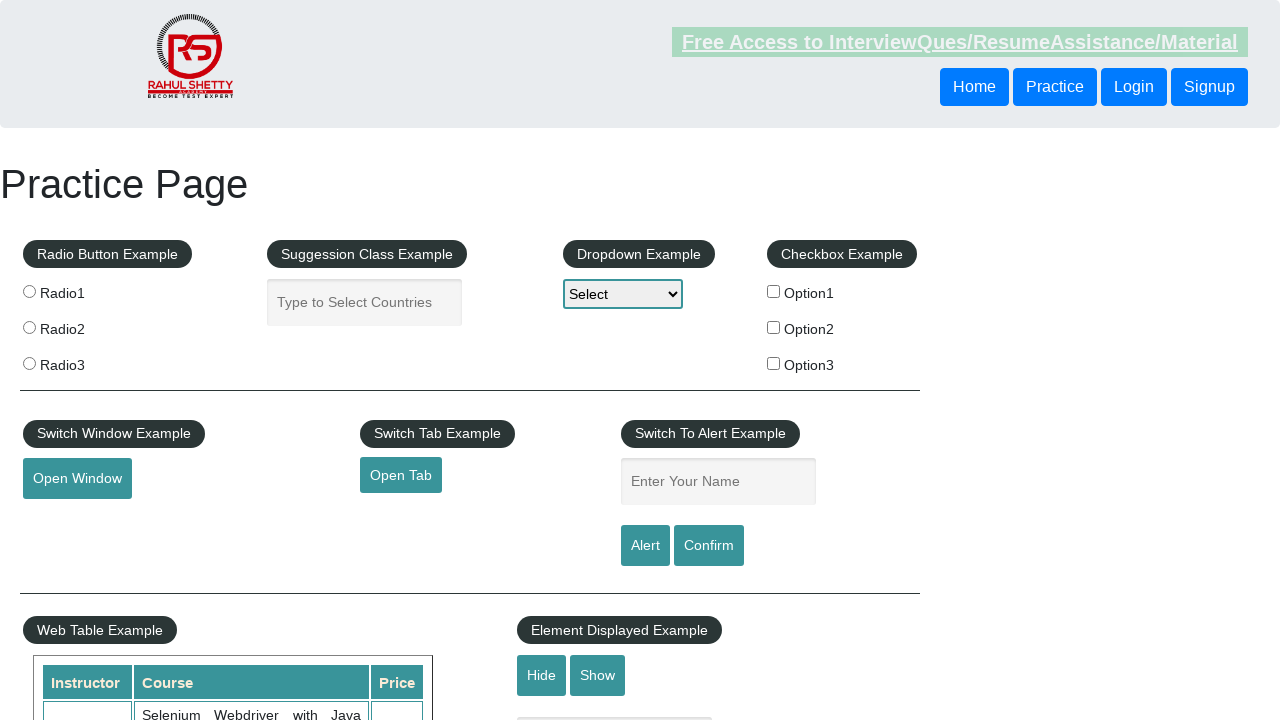

Verified that displayed text element is visible again
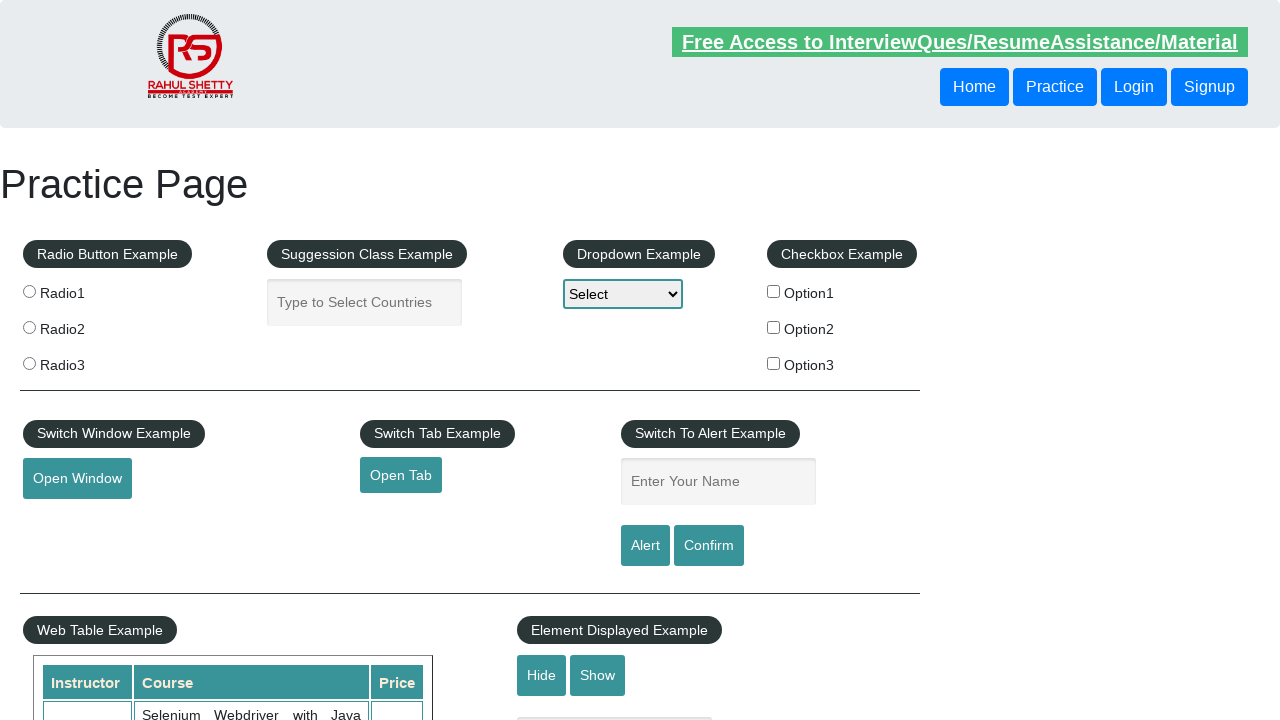

Filled name field with 'TEST_NAME' on #name
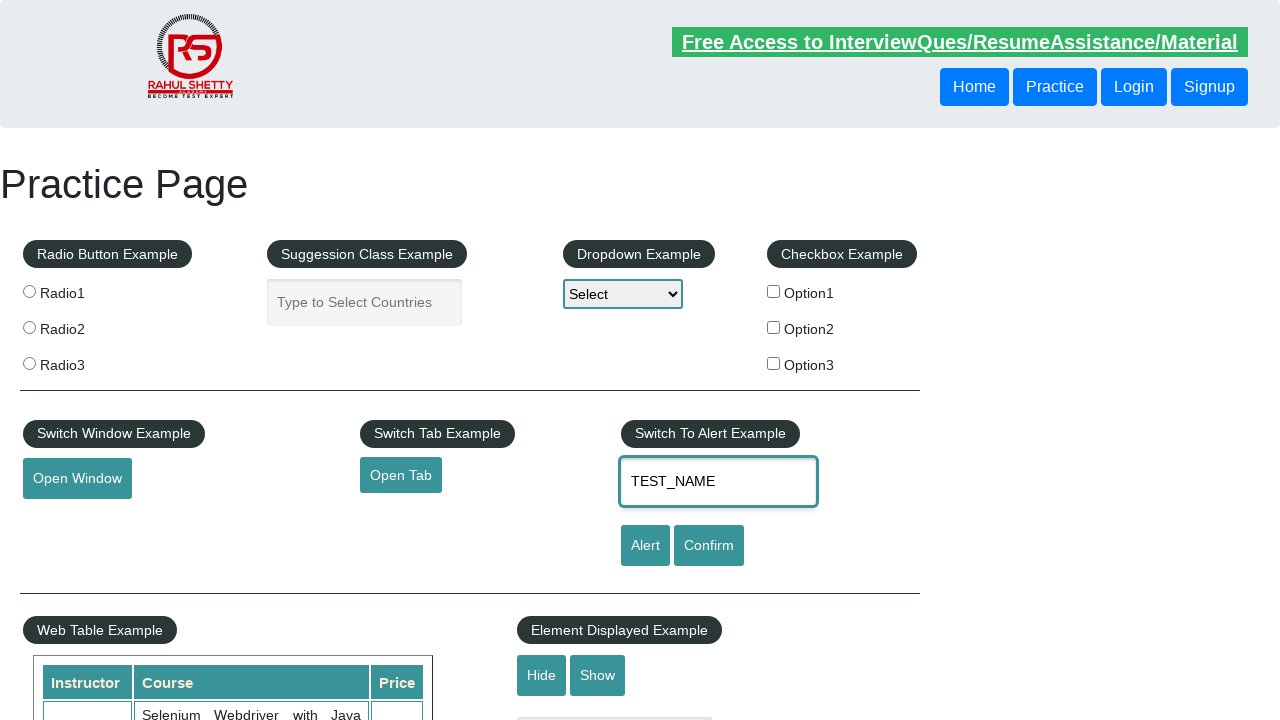

Set up dialog handler to accept any dialogs
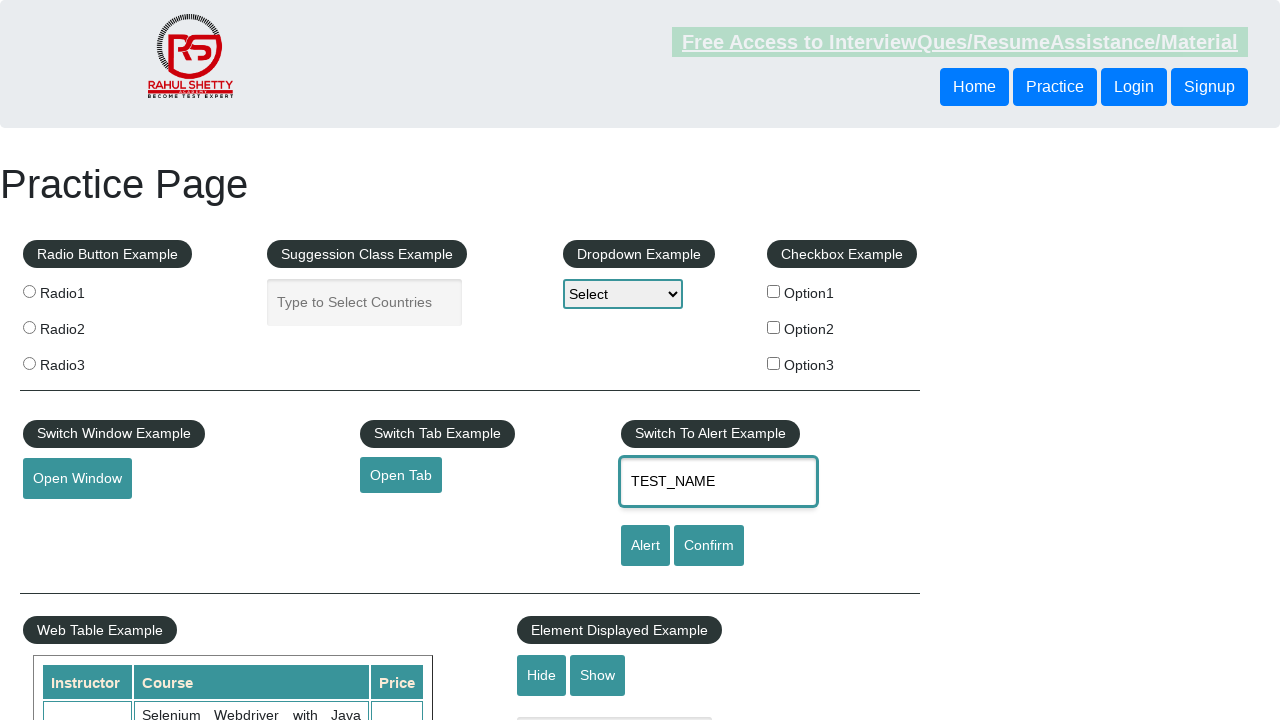

Clicked confirm button to trigger dialog at (709, 546) on #confirmbtn
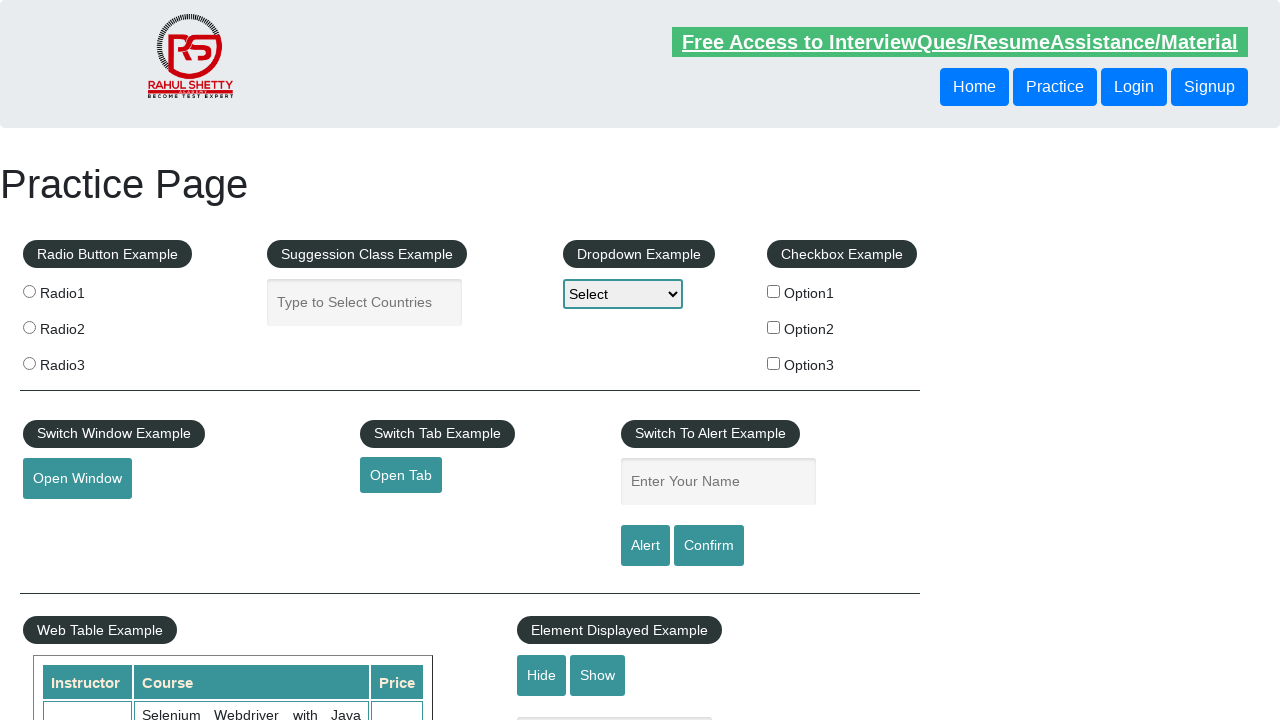

Hovered over mouse hover element at (83, 361) on #mousehover
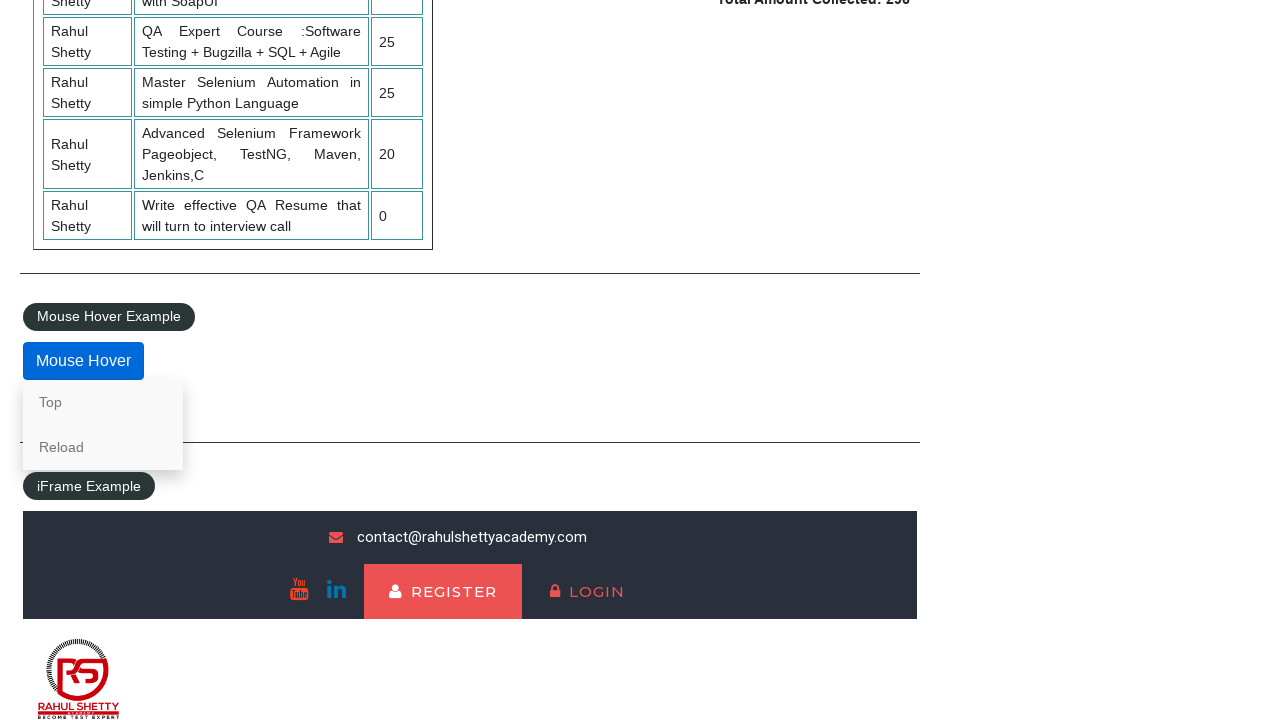

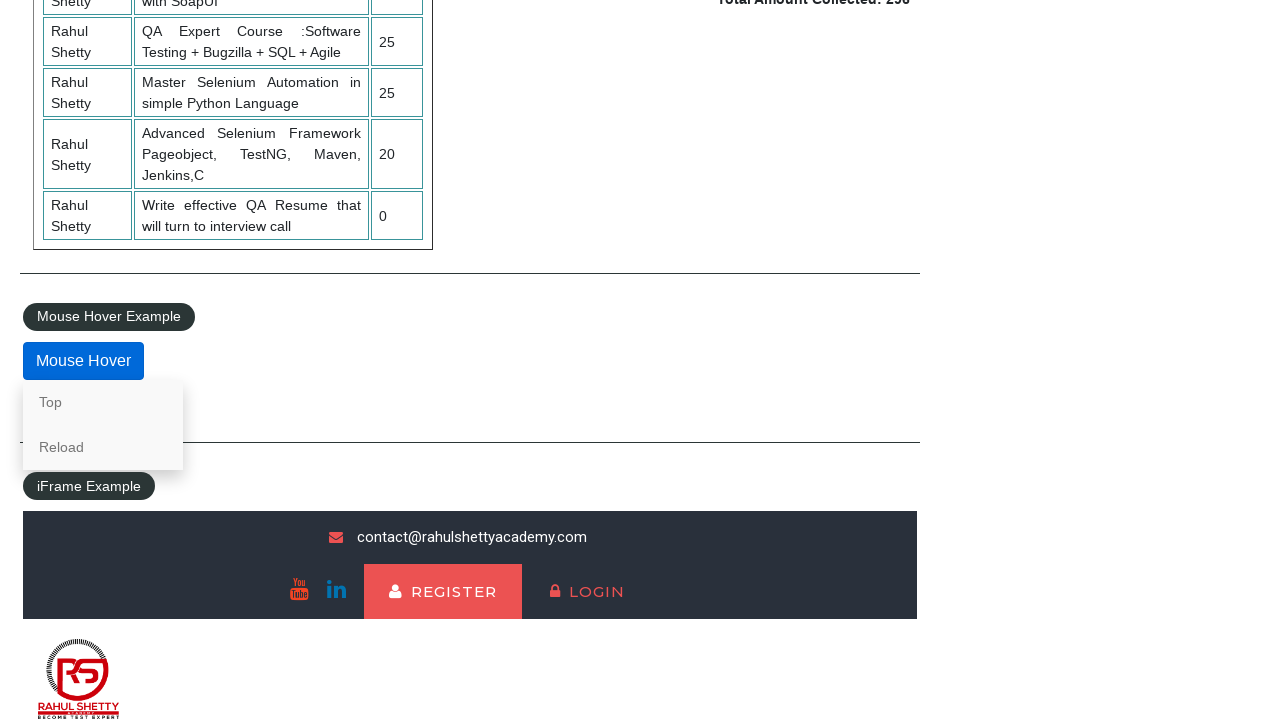